Tests a temporary email service by loading the page and verifying that an email address is generated and displayed

Starting URL: https://10mail.org/

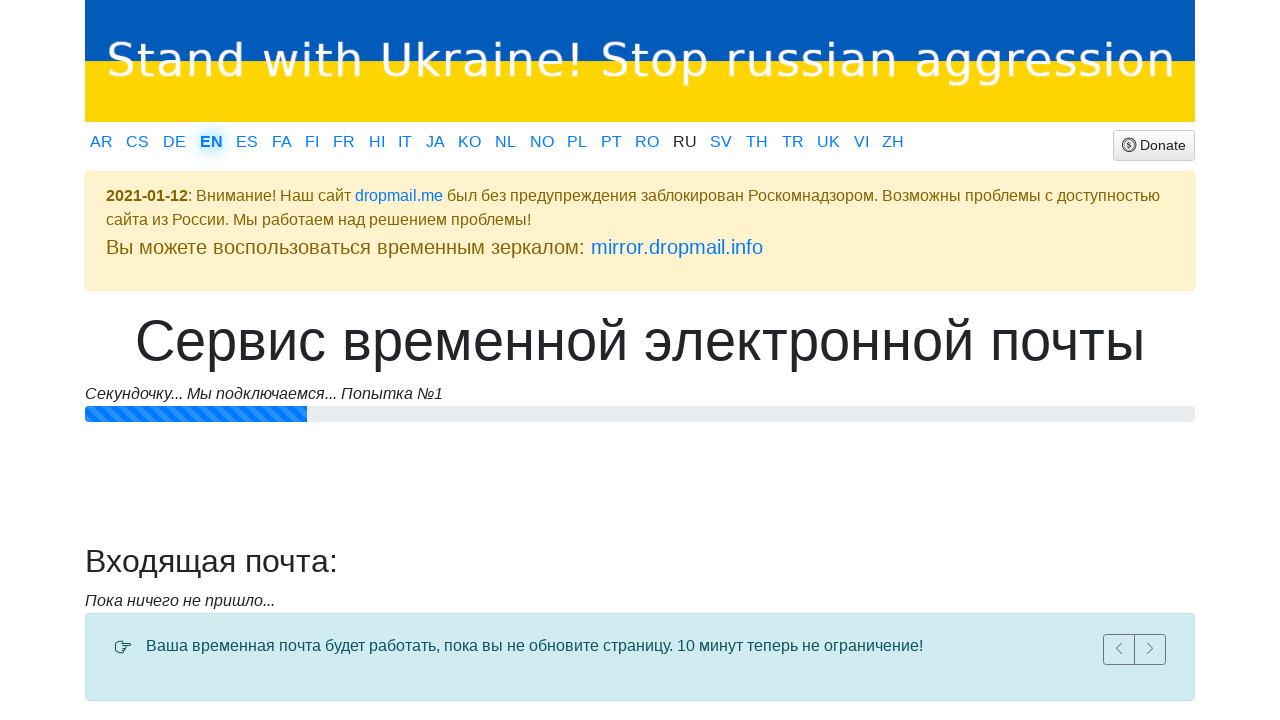

Waited for email address element to load
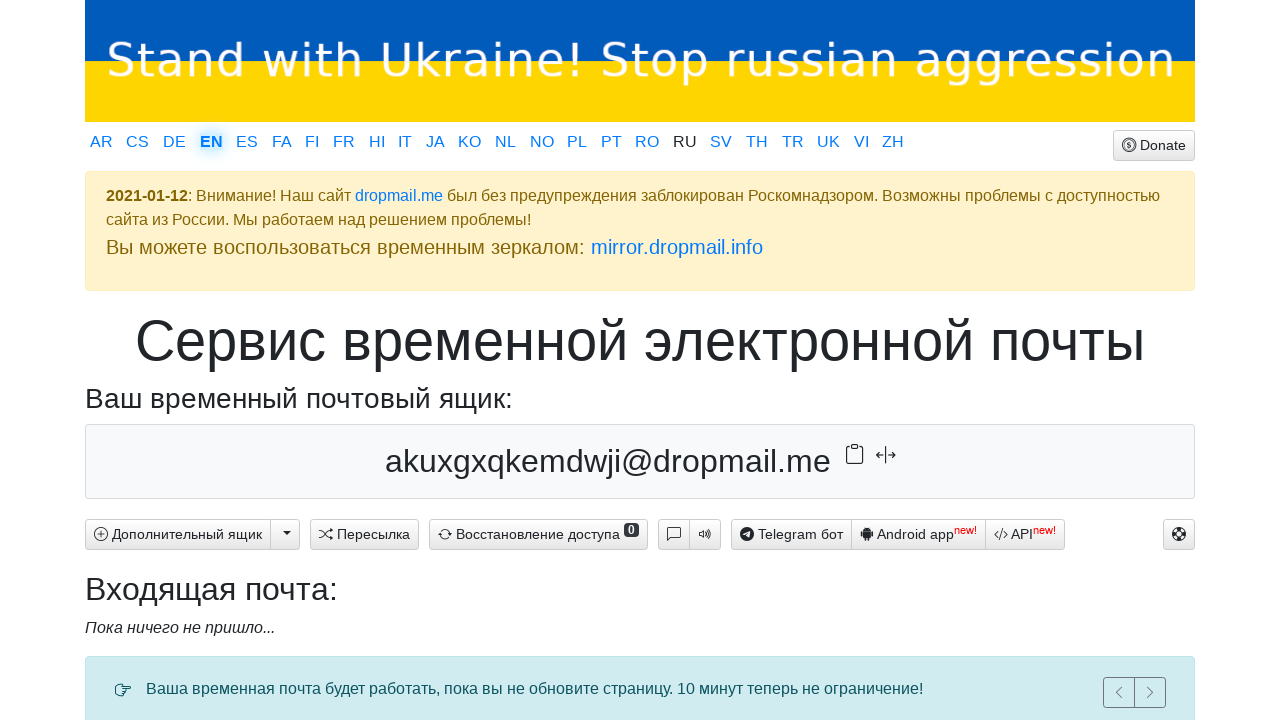

Located the email address element
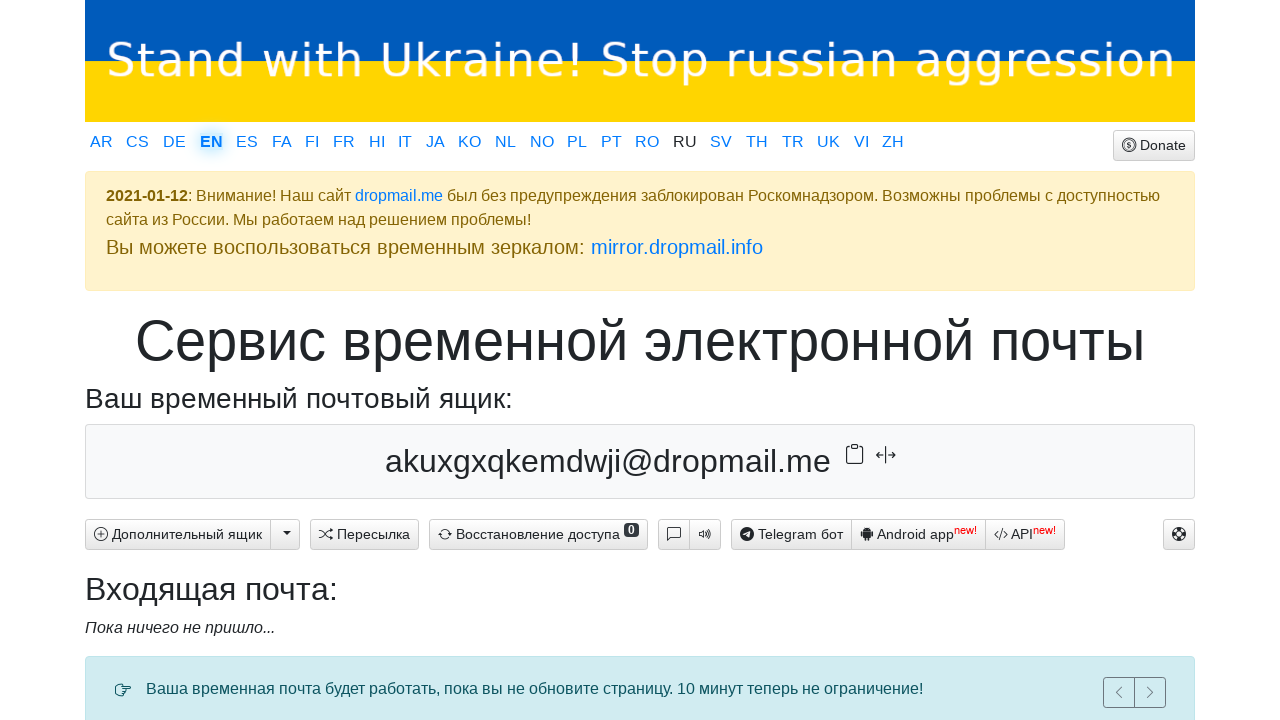

Retrieved email address text content
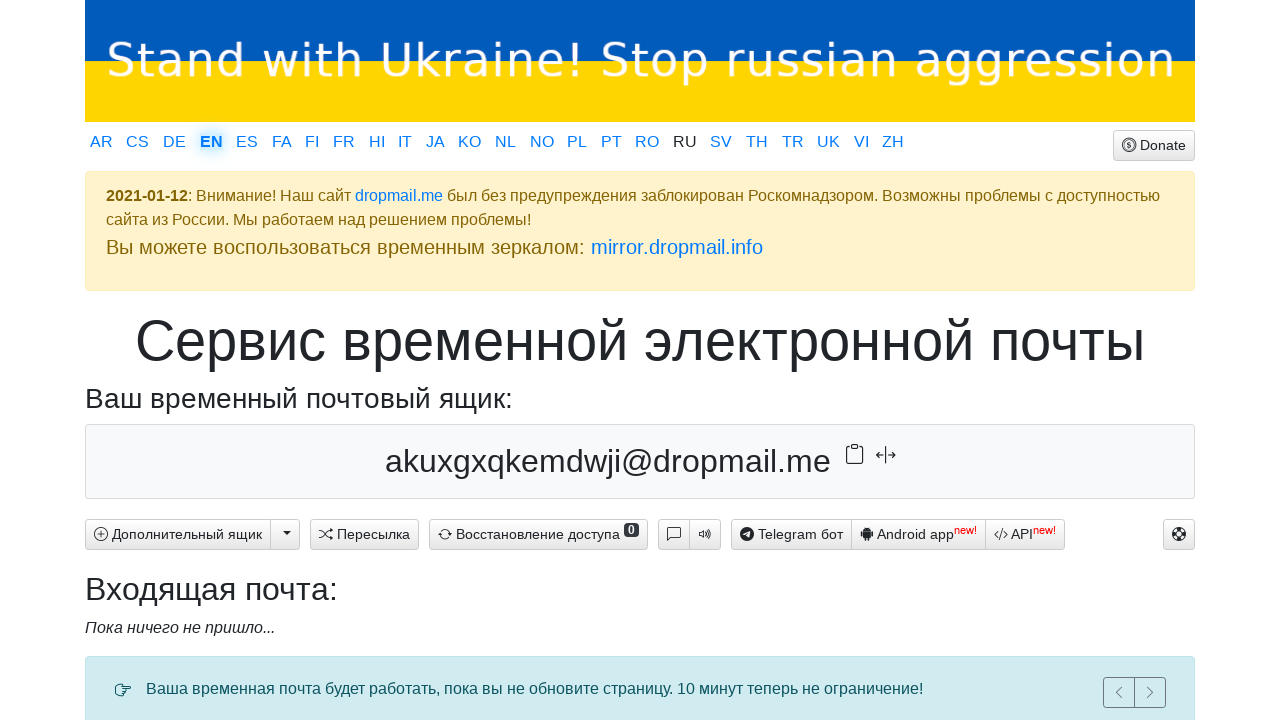

Verified that email address was successfully generated and is not empty
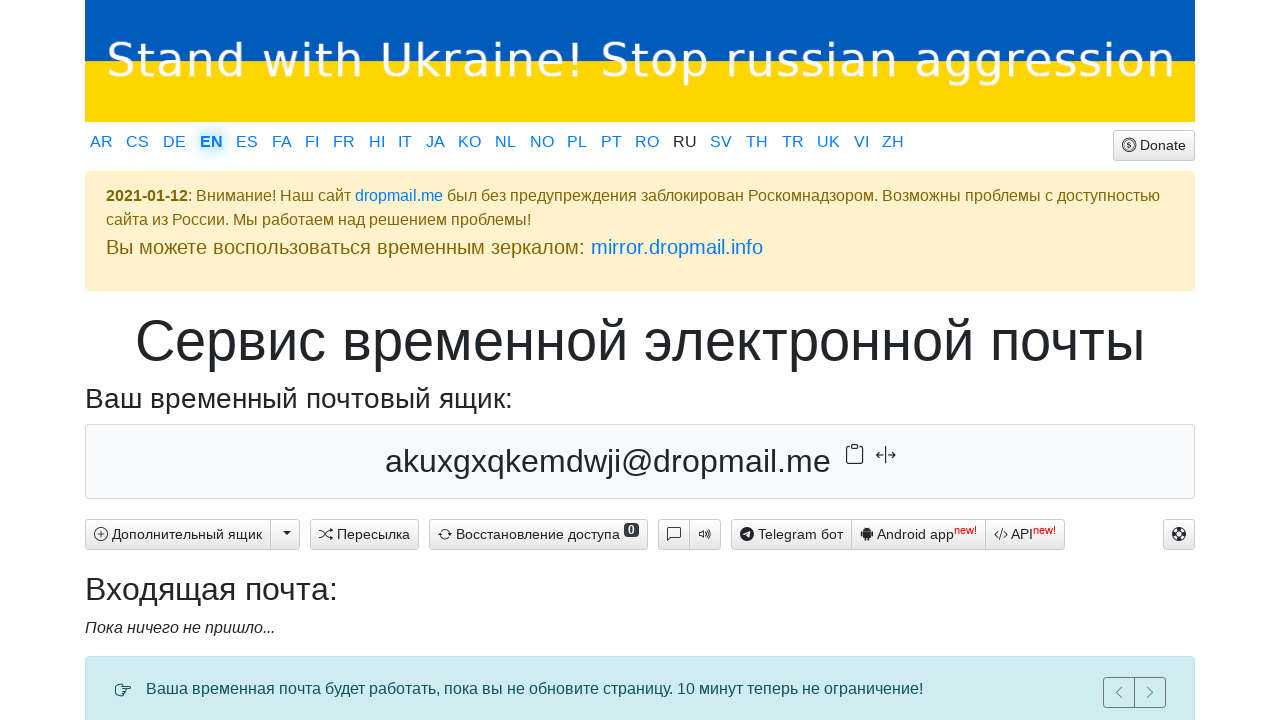

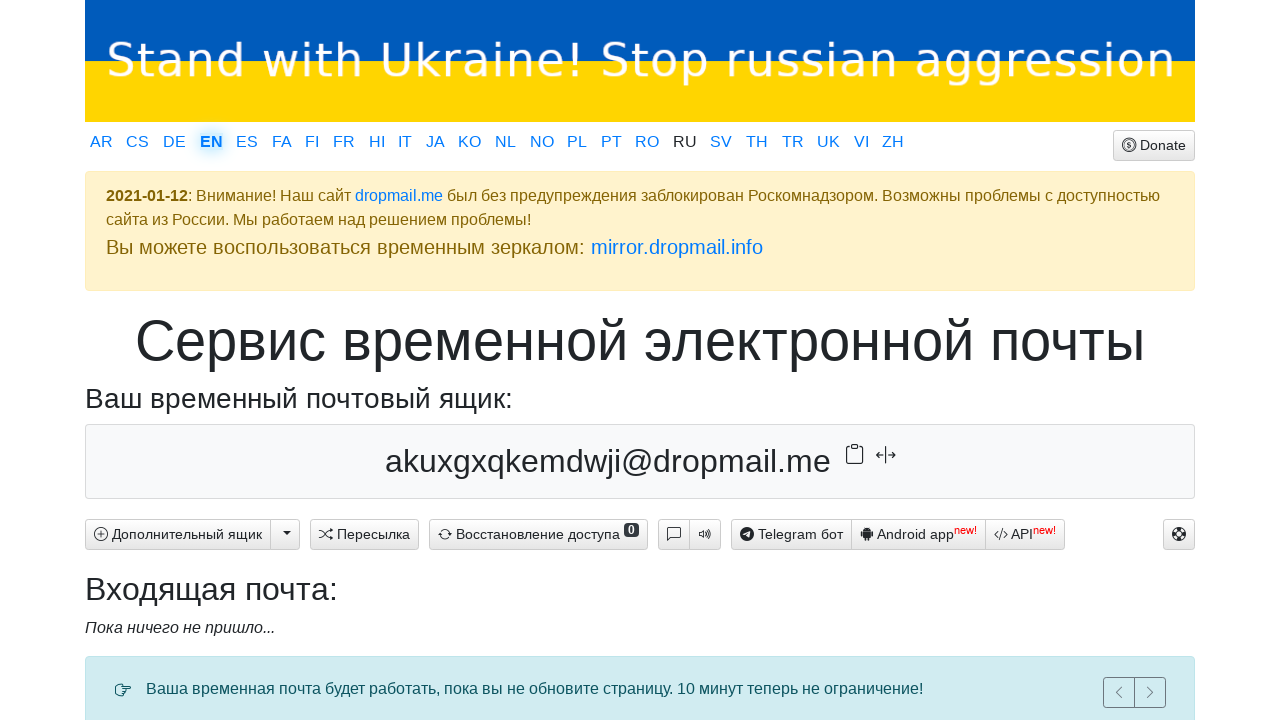